Tests text input field by entering text, then clearing it character by character using backspace, and verifying the field is displayed

Starting URL: https://www.qa-practice.com/elements/input/simple

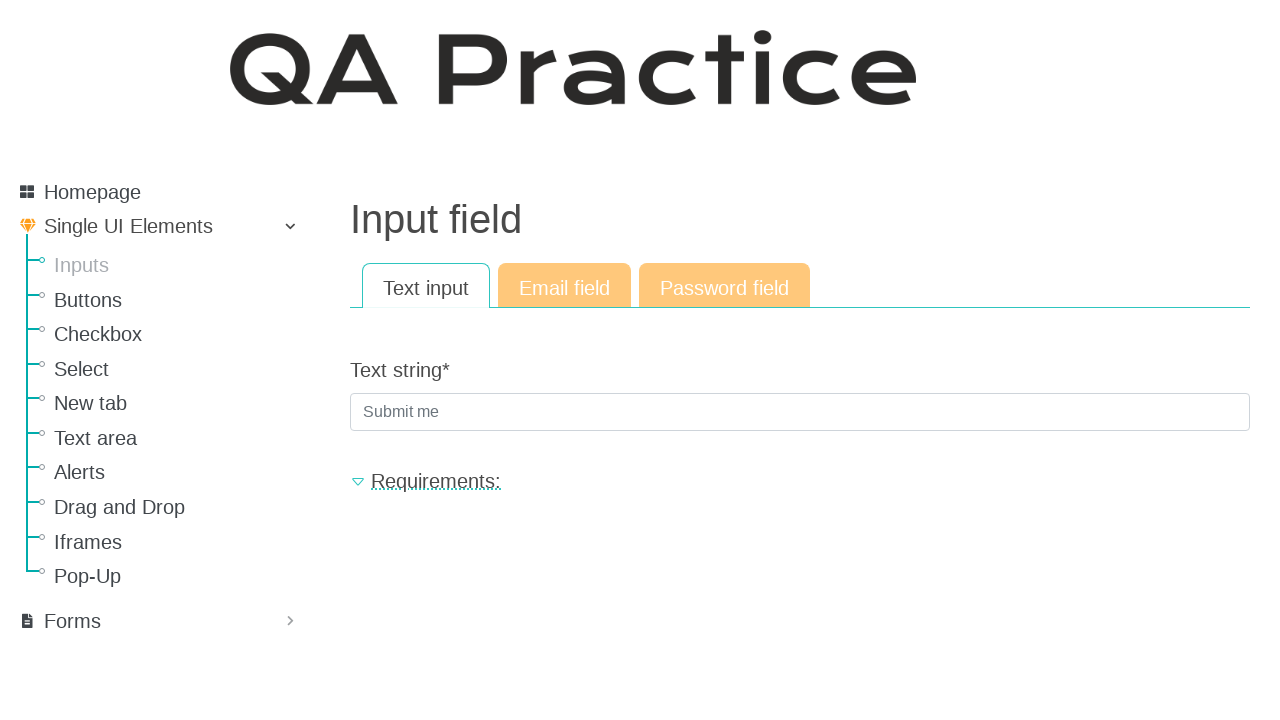

Filled text input field with 'random' on .textinput
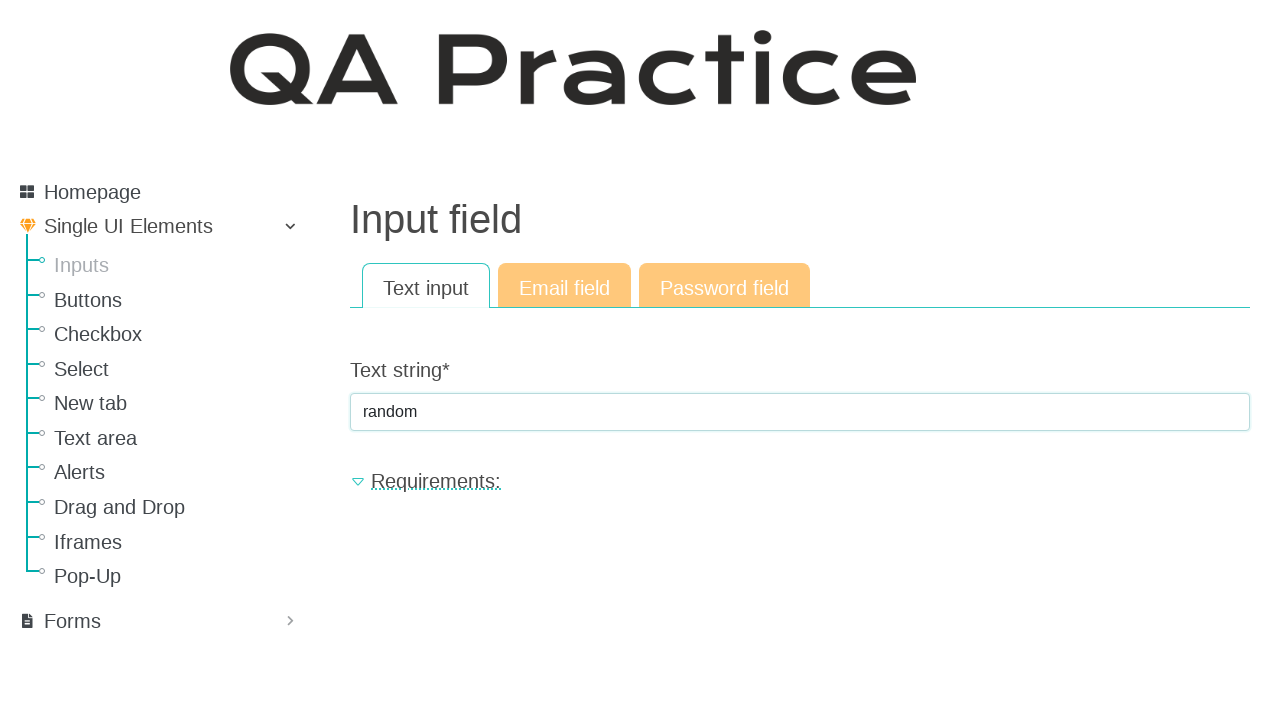

Pressed Backspace to clear a character from input field on .textinput
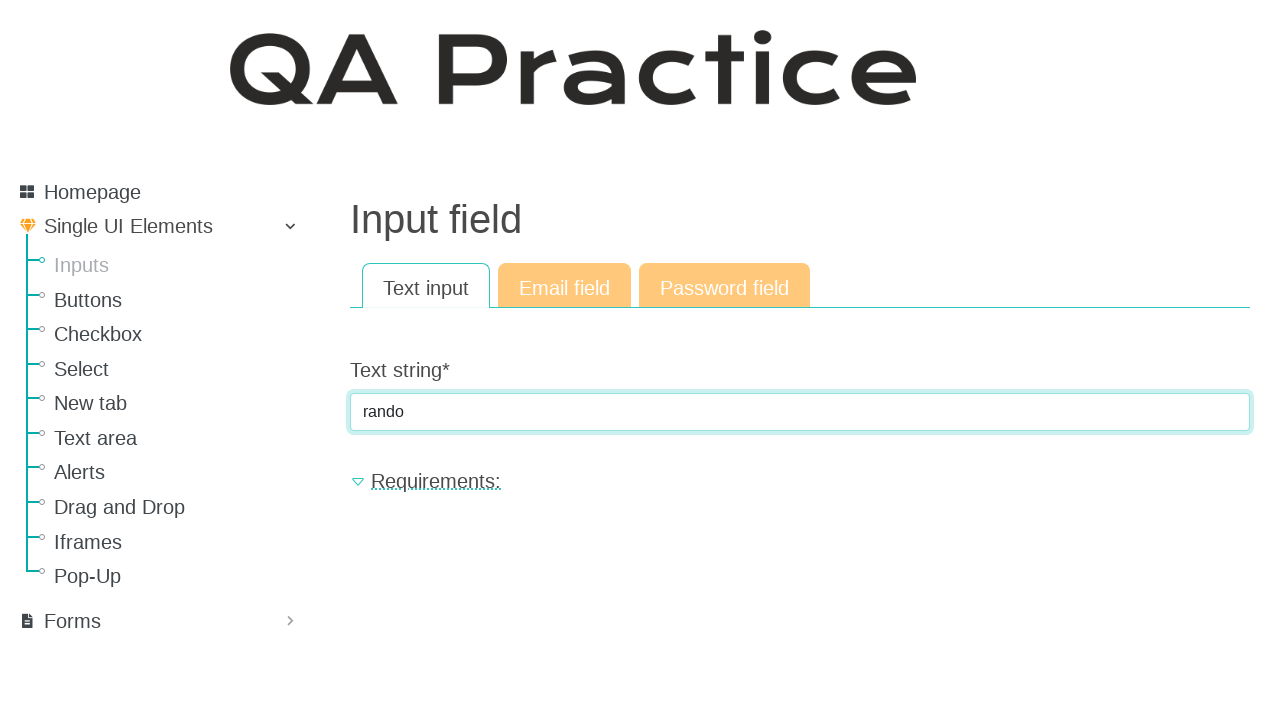

Pressed Backspace to clear a character from input field on .textinput
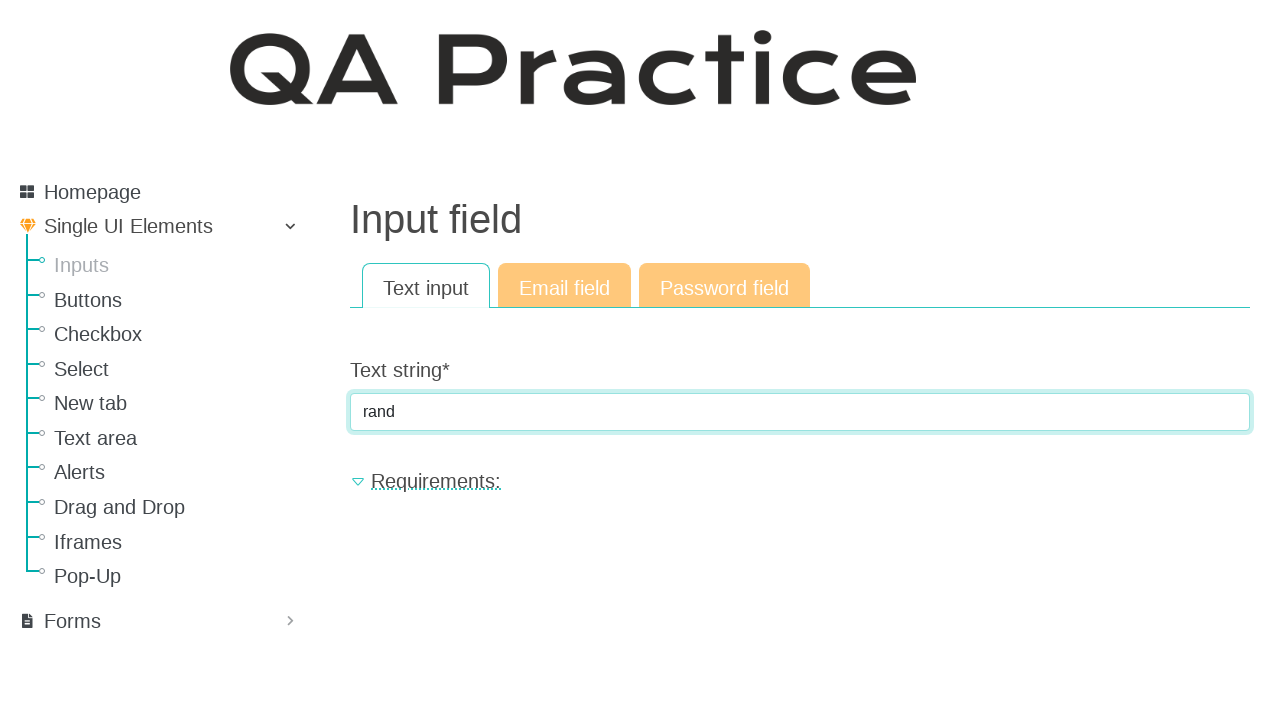

Pressed Backspace to clear a character from input field on .textinput
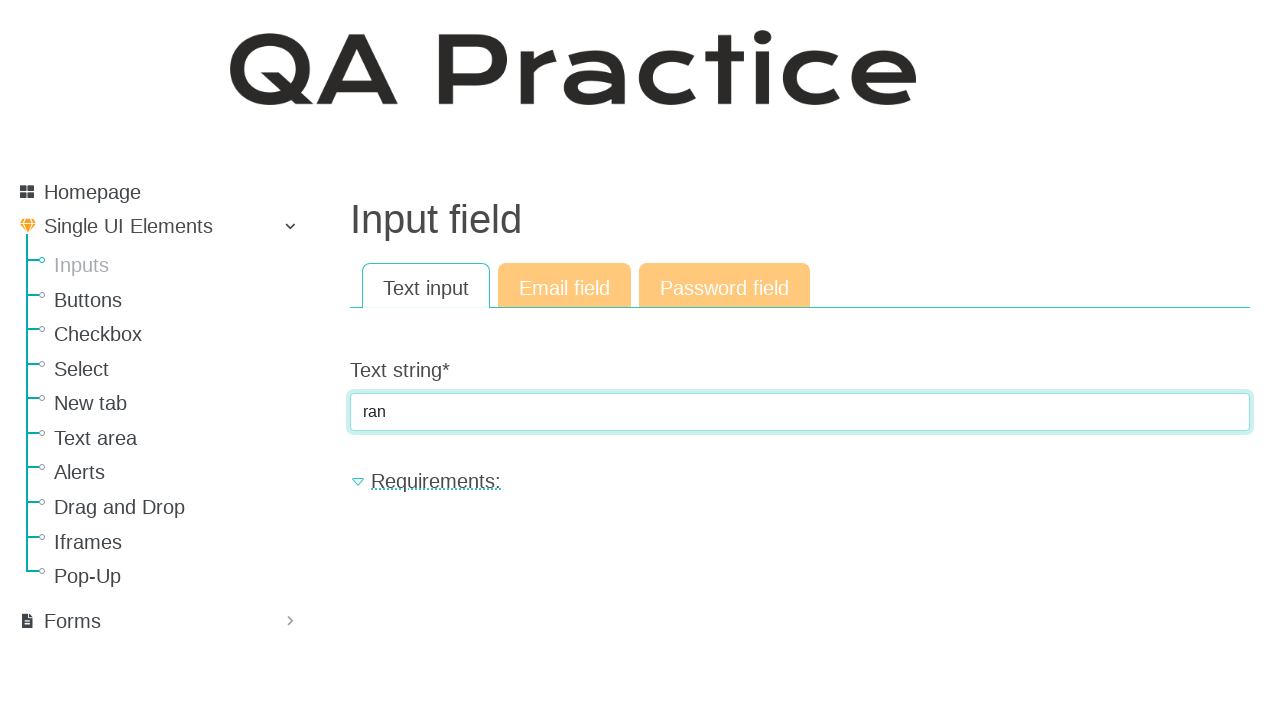

Pressed Backspace to clear a character from input field on .textinput
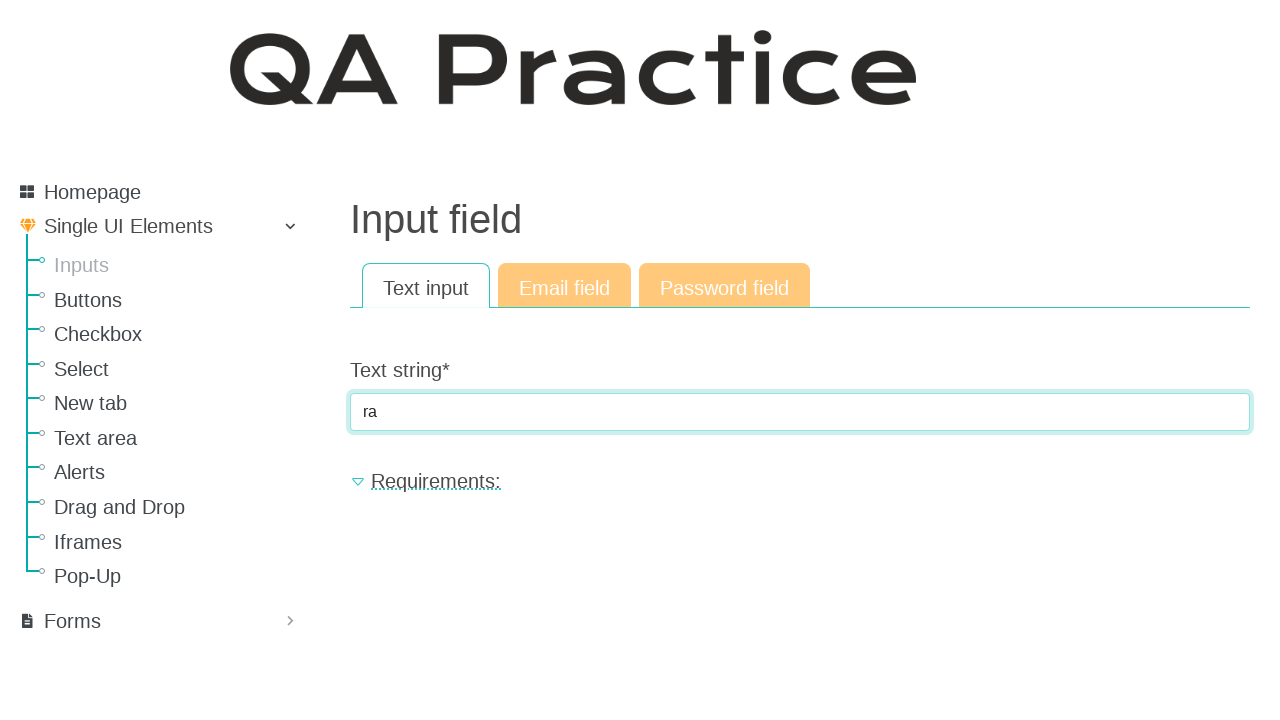

Pressed Backspace to clear a character from input field on .textinput
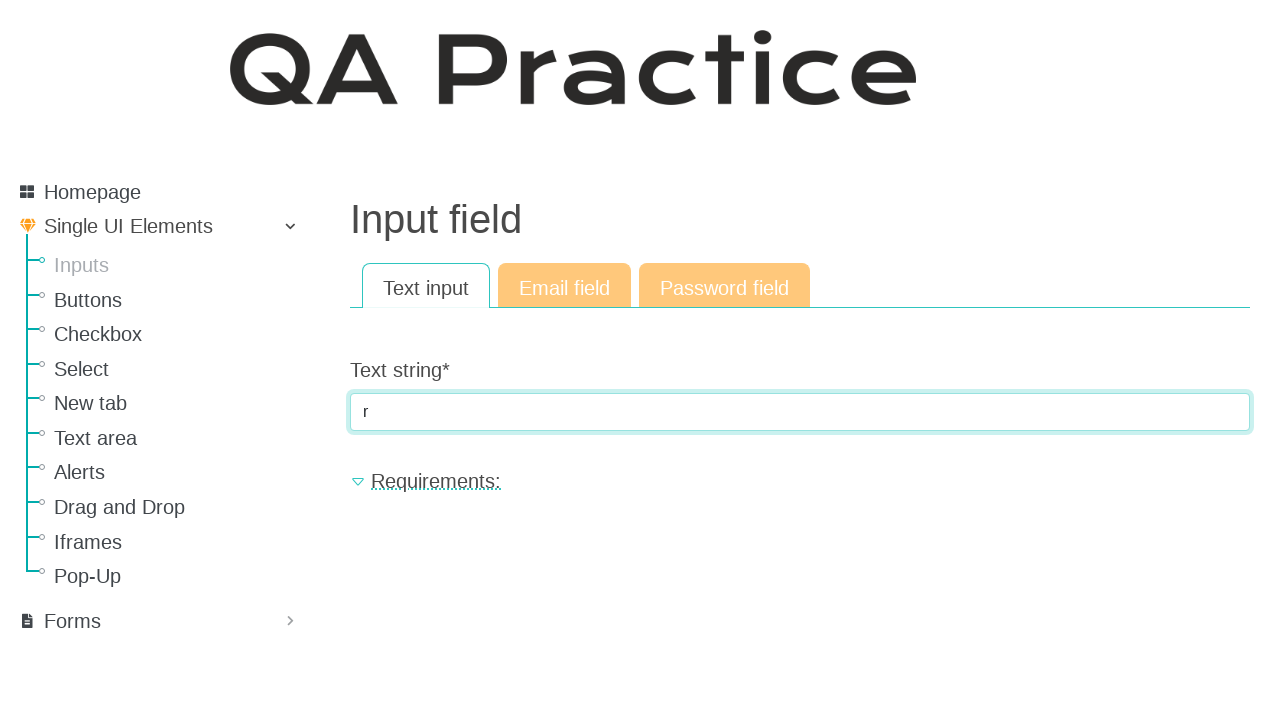

Pressed Backspace to clear a character from input field on .textinput
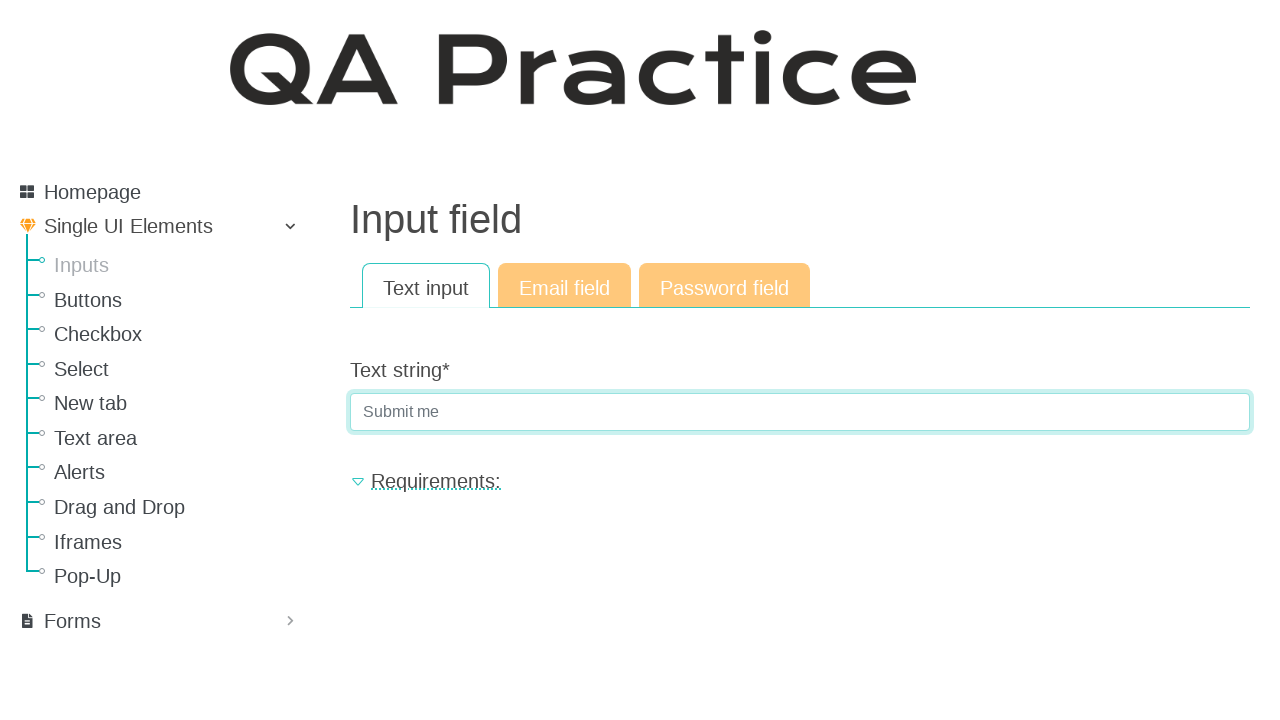

Verified input field is displayed and ready
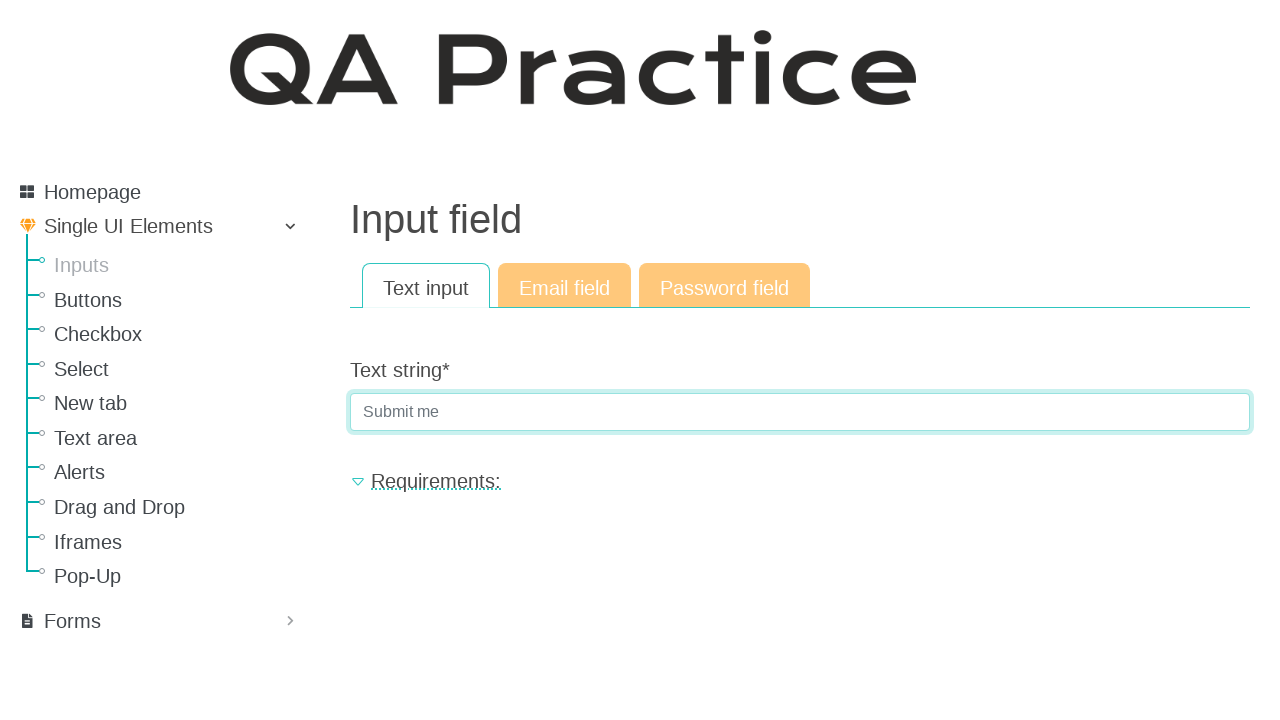

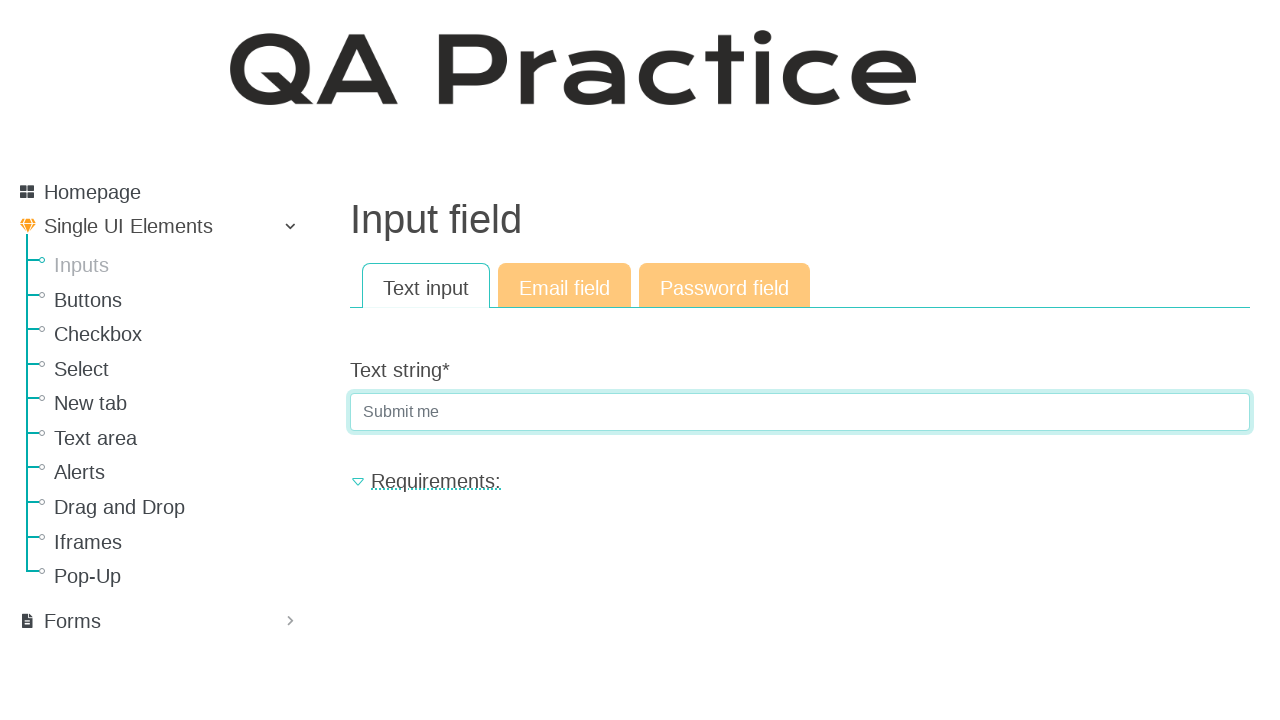